Tests a waiting/verification flow by clicking a verify button and asserting that a success message appears

Starting URL: http://suninjuly.github.io/wait1.html

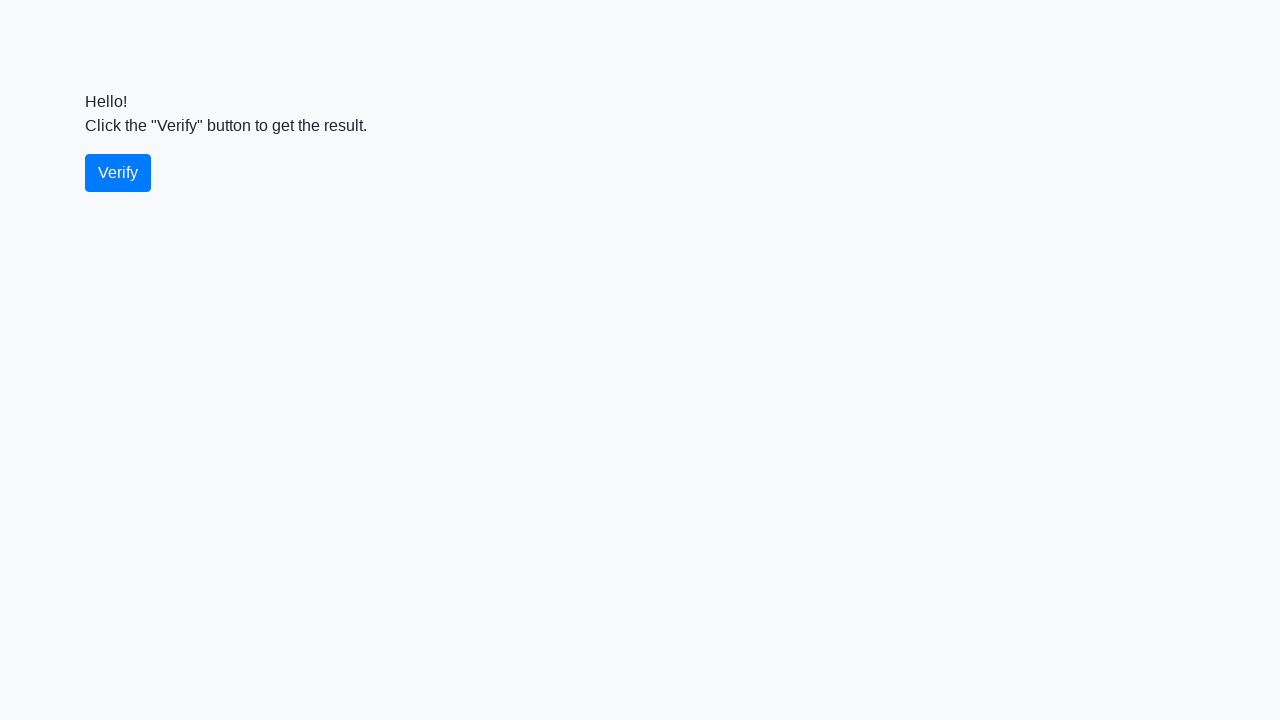

Clicked the verify button at (118, 173) on #verify
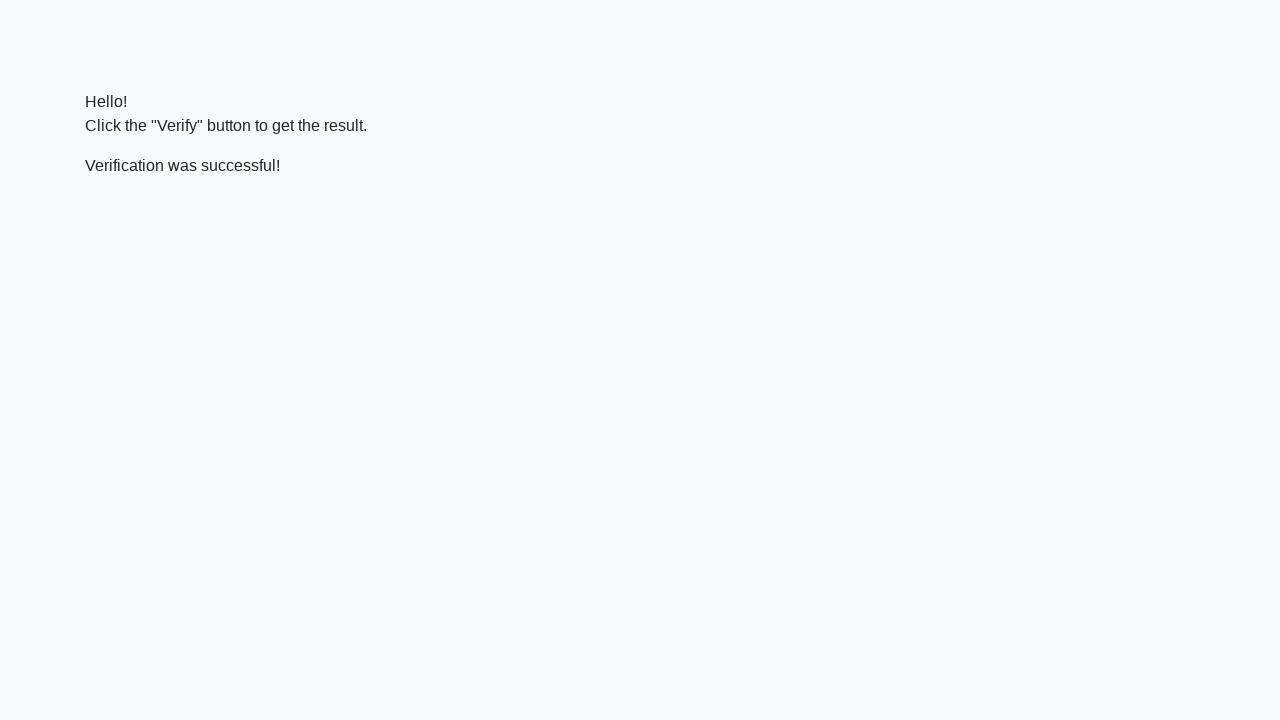

Success message appeared and became visible
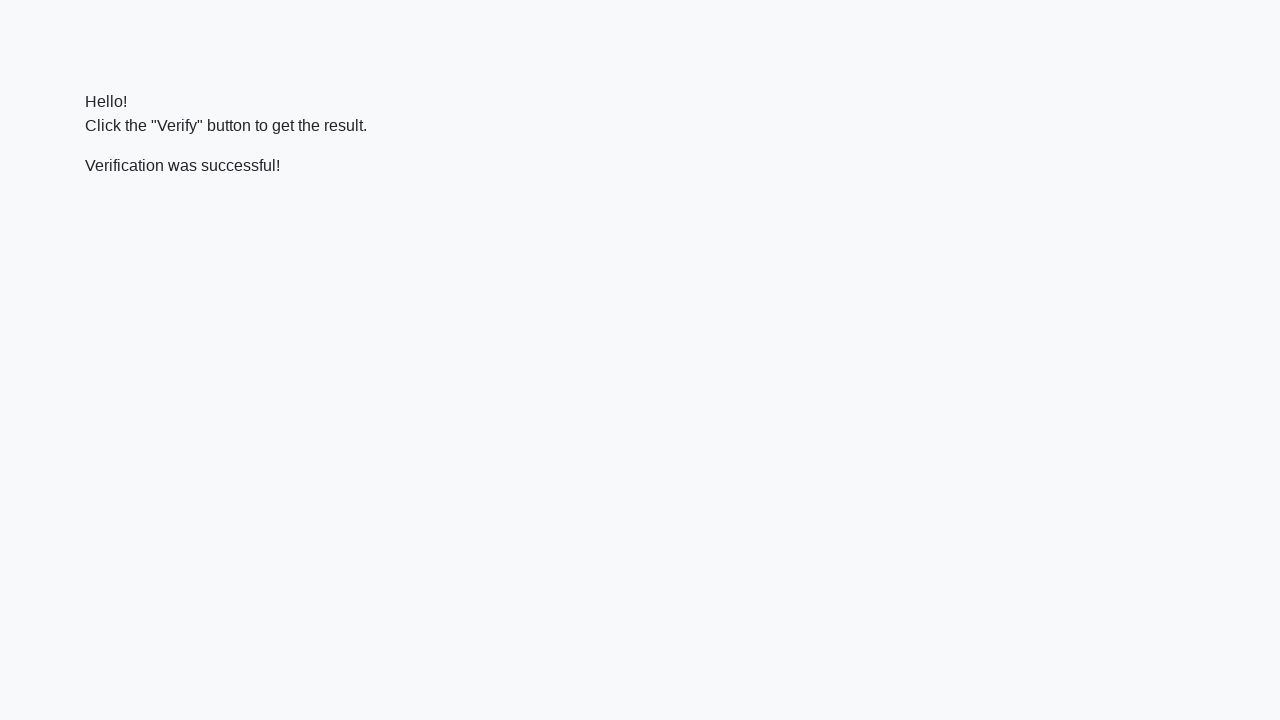

Verified that success message contains 'successful'
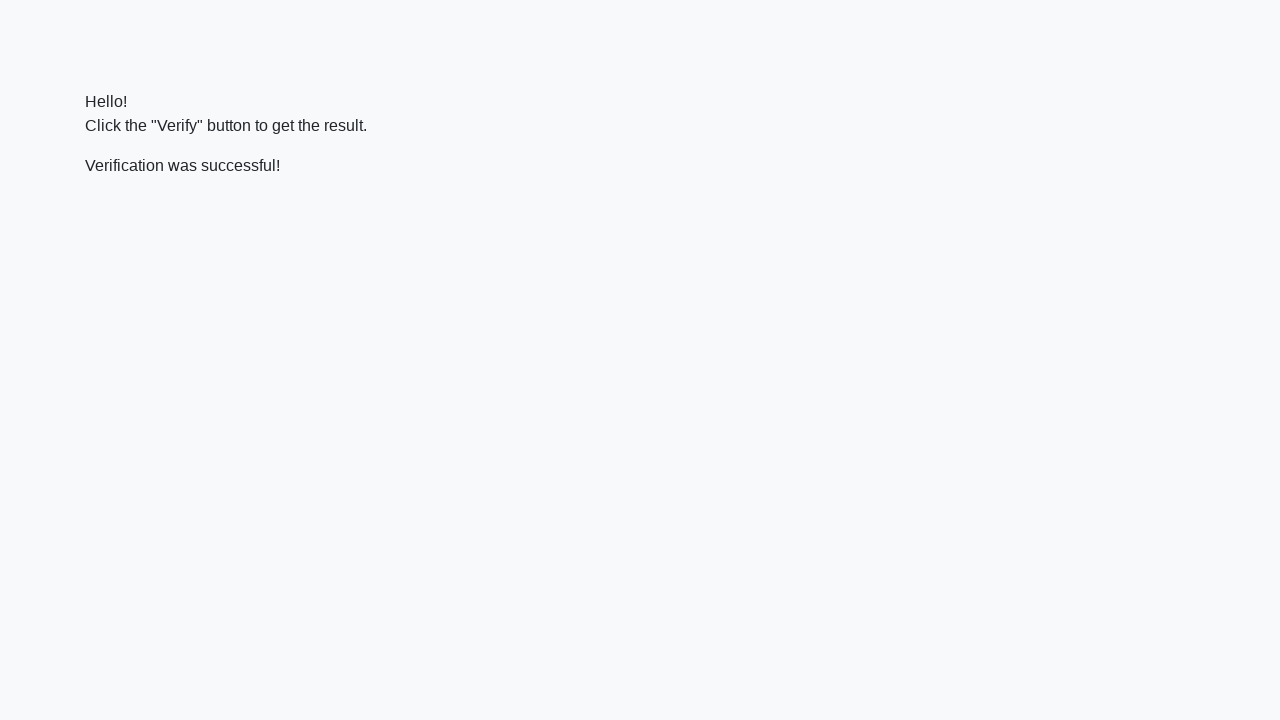

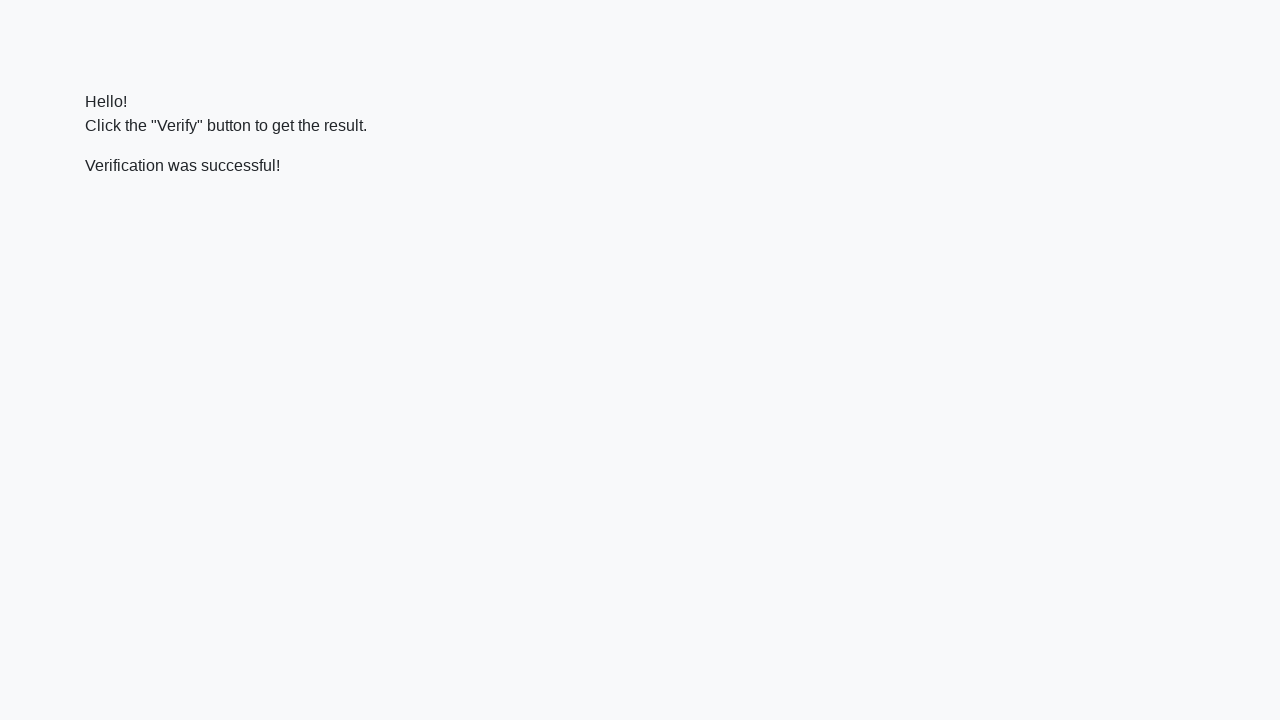